Navigates to MoneyControl market cap page and retrieves the top company name from the web table

Starting URL: https://www.moneycontrol.com/stocks/marketinfo/marketcap/bse/index.html

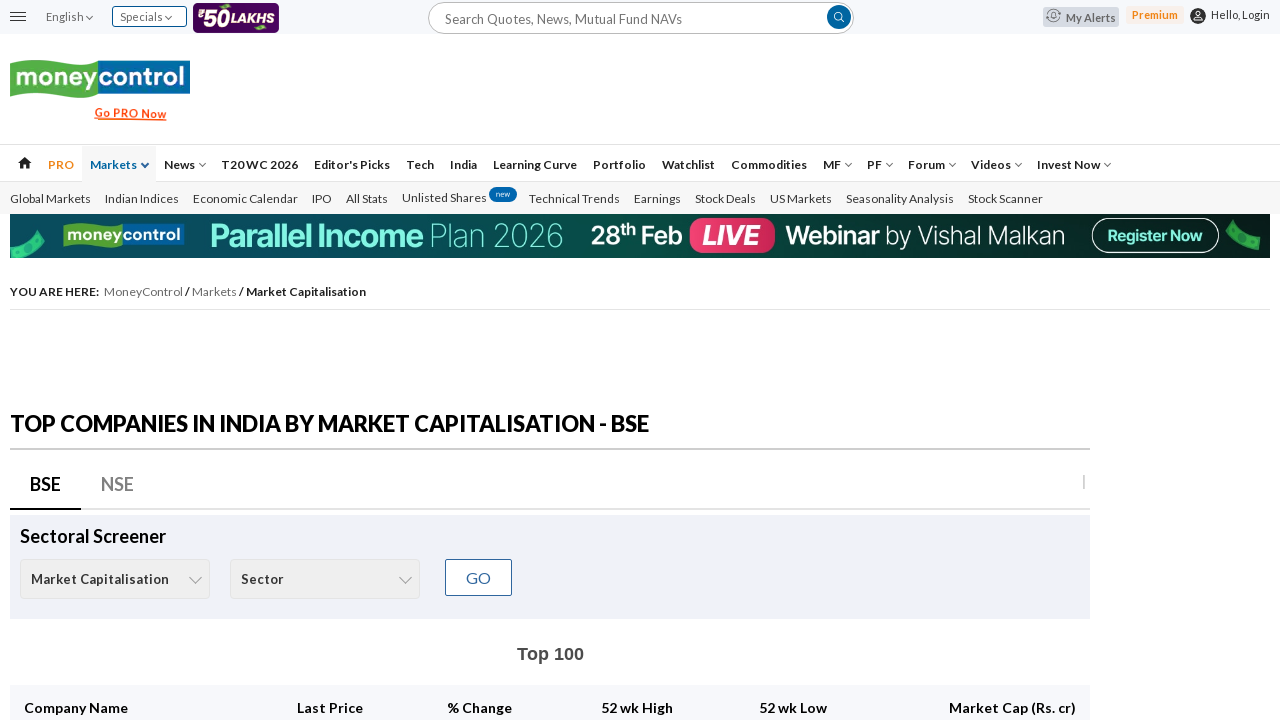

Market cap table loaded on MoneyControl BSE market cap page
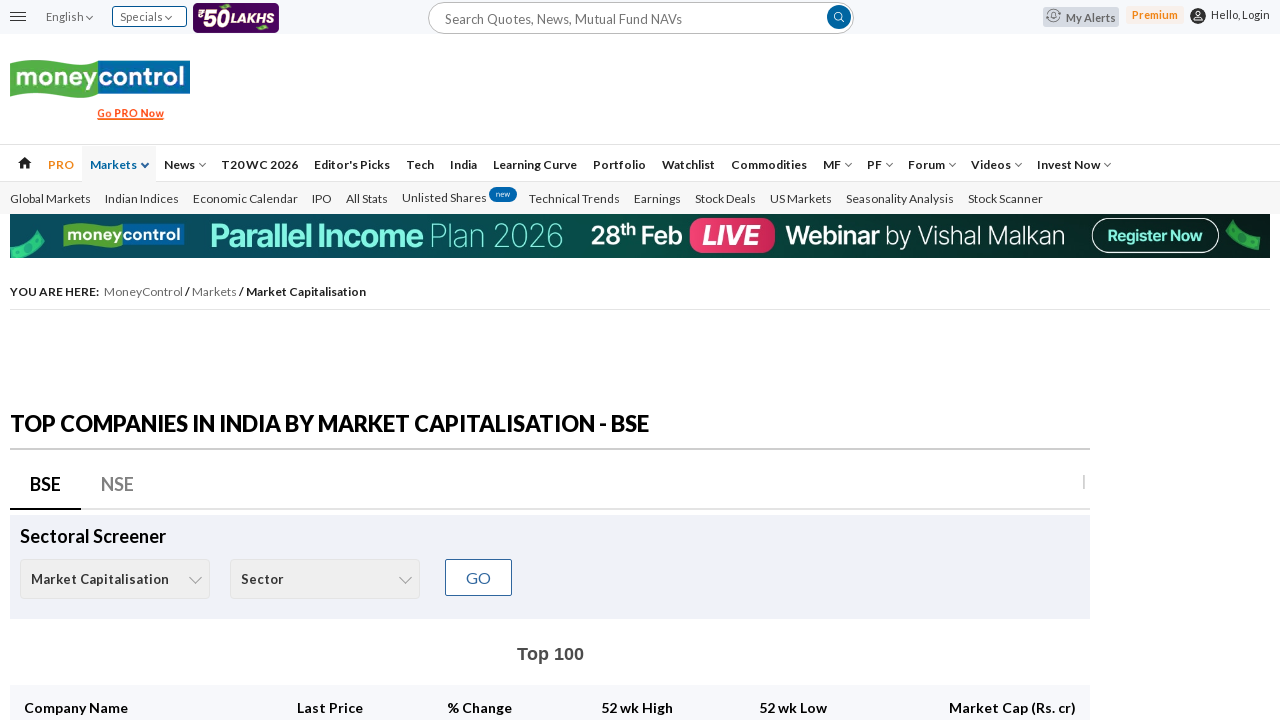

Located all company rows in the market cap table
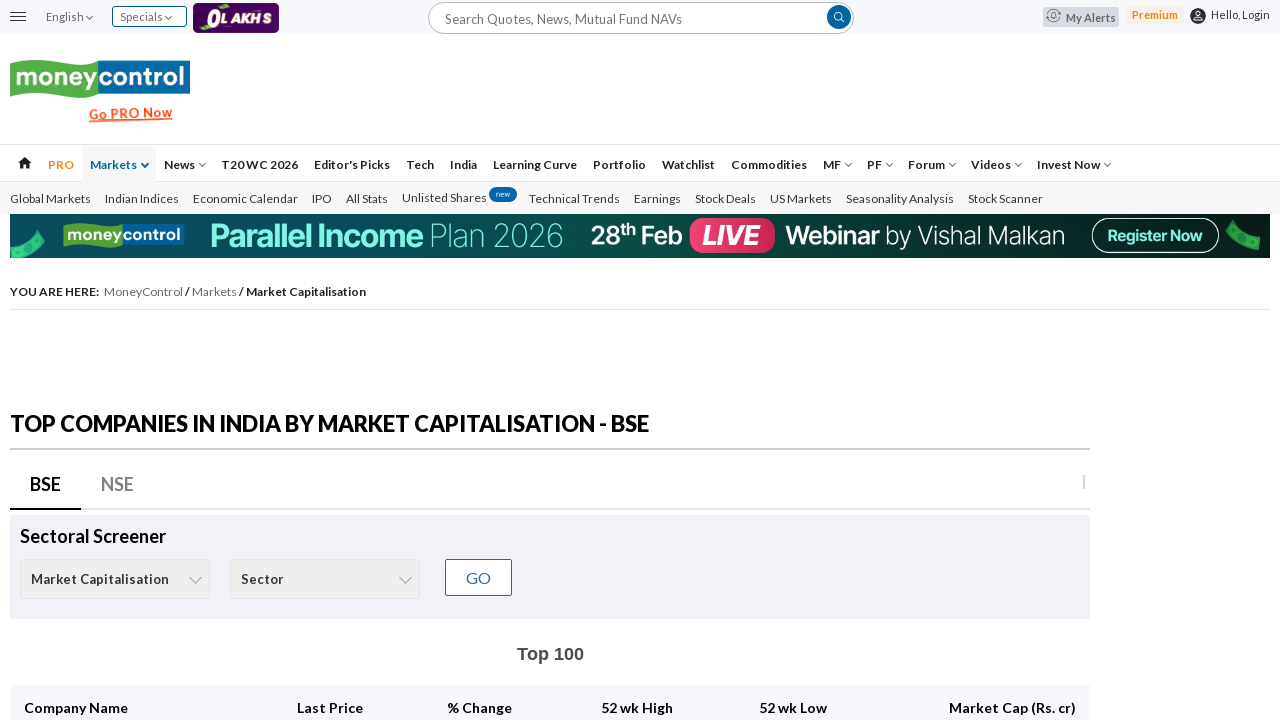

First company row is visible and ready
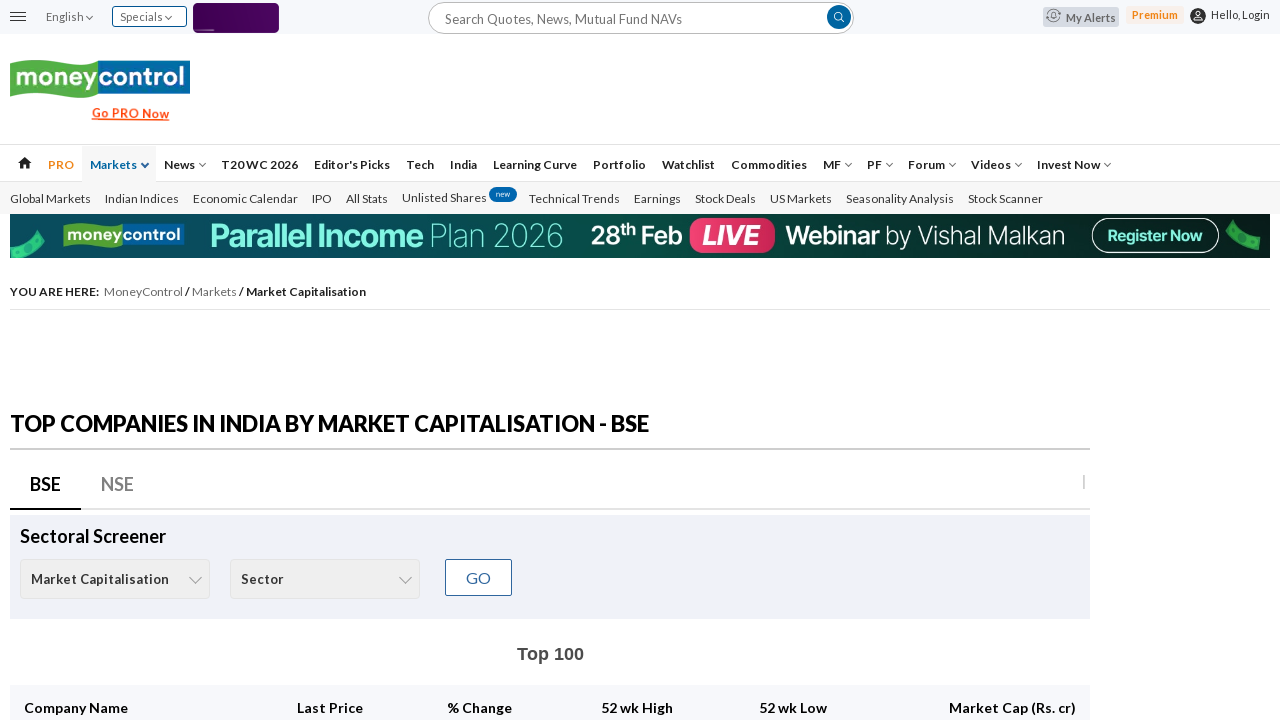

Located top company name element in first row, first column
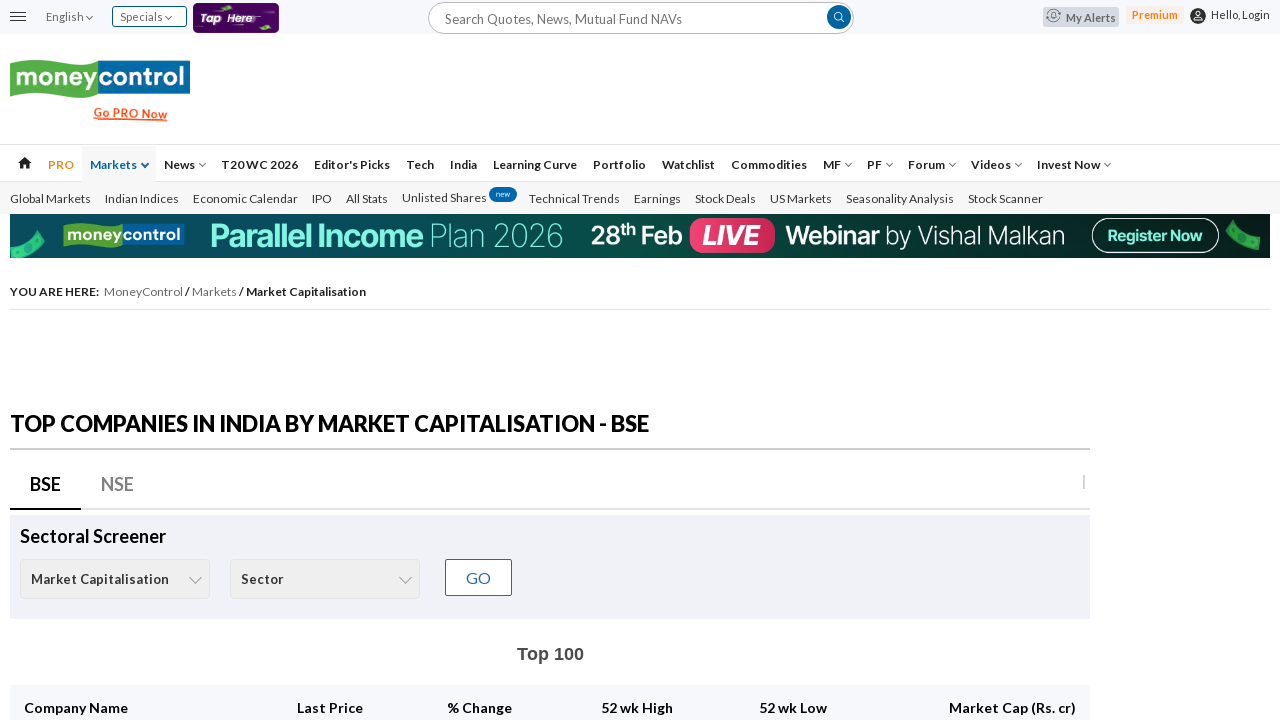

Top company name element is ready for extraction
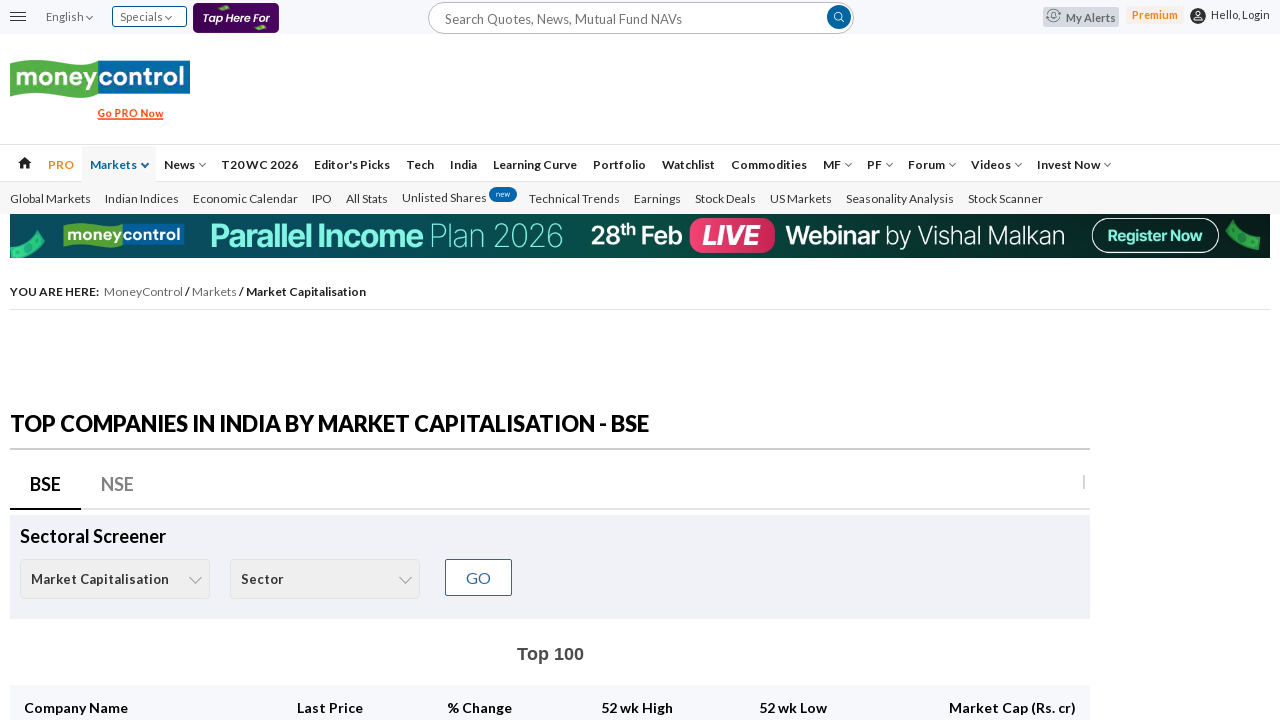

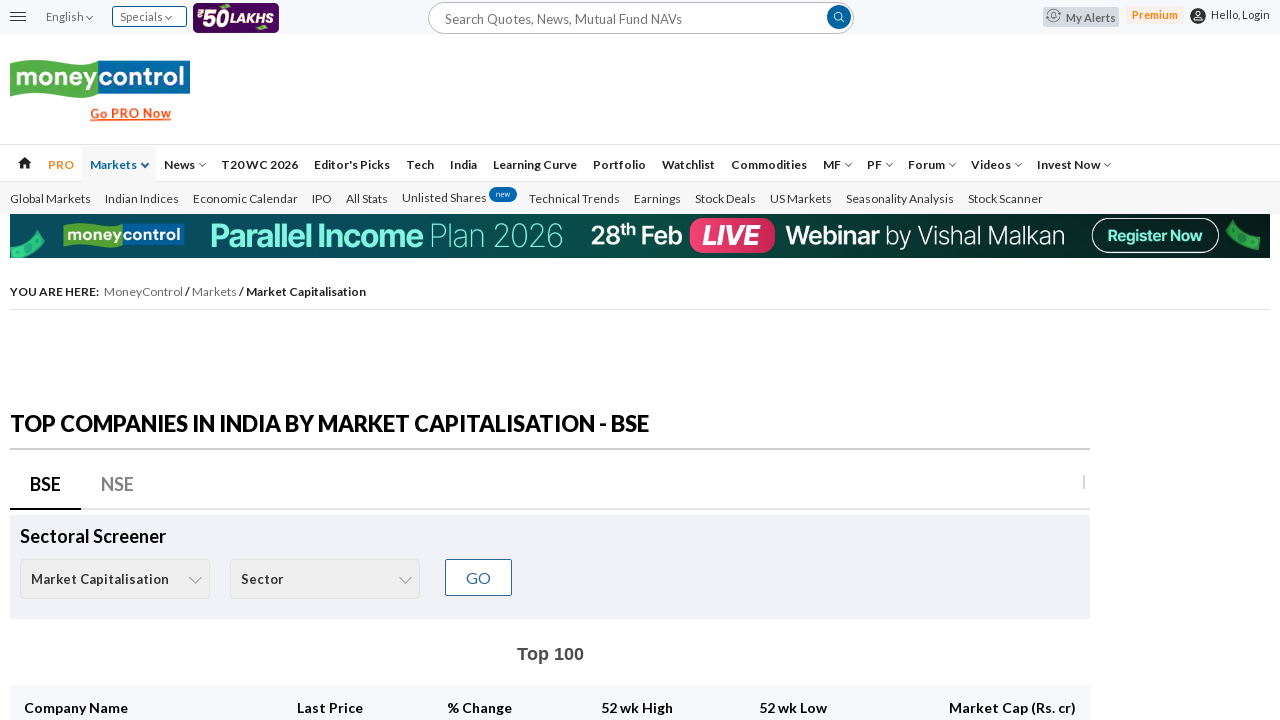